Tests JavaScript alert and confirm dialog handling by entering a name, triggering an alert popup, accepting it, then triggering a confirm dialog and dismissing it.

Starting URL: https://rahulshettyacademy.com/AutomationPractice/

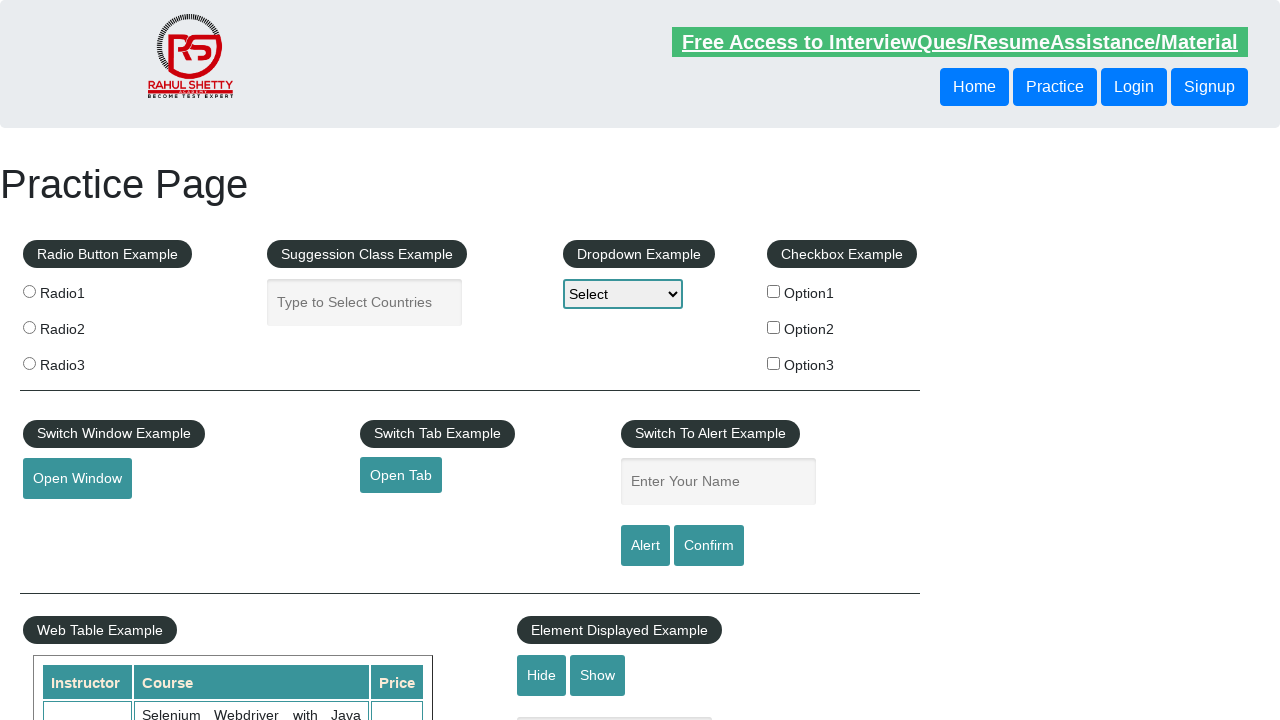

Filled name field with 'Soumik' on #name
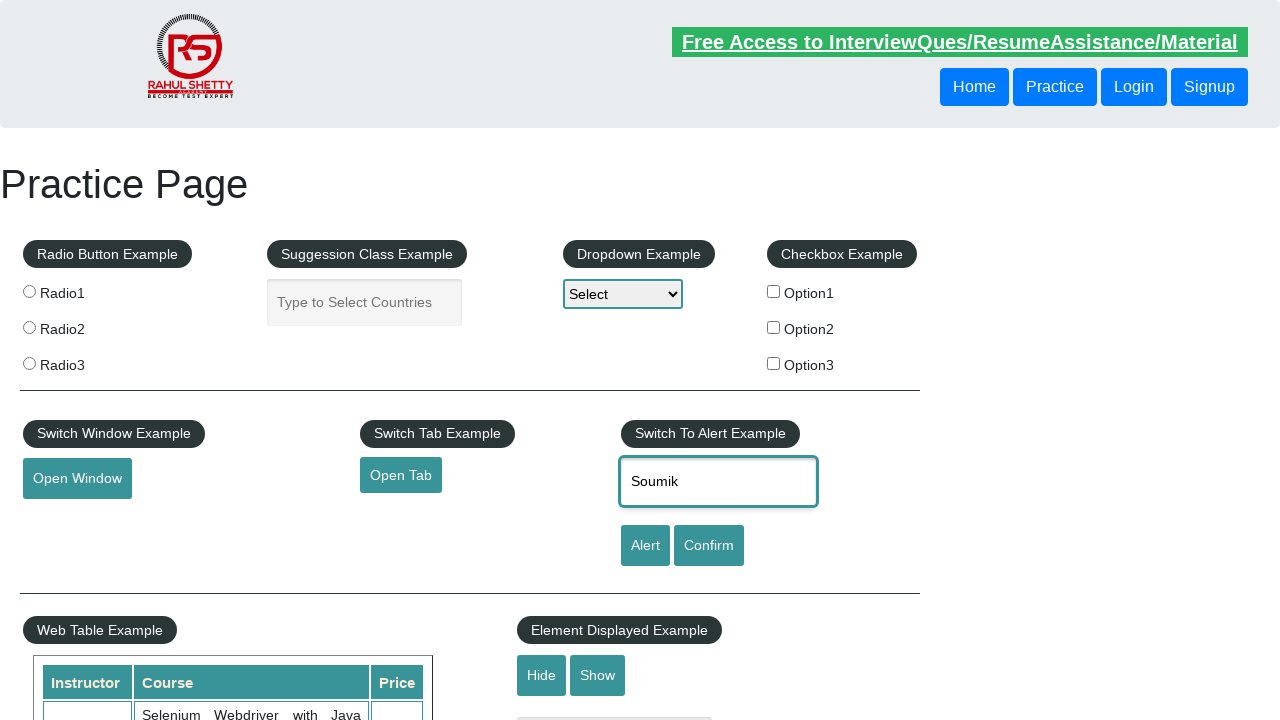

Clicked alert button to trigger alert popup at (645, 546) on #alertbtn
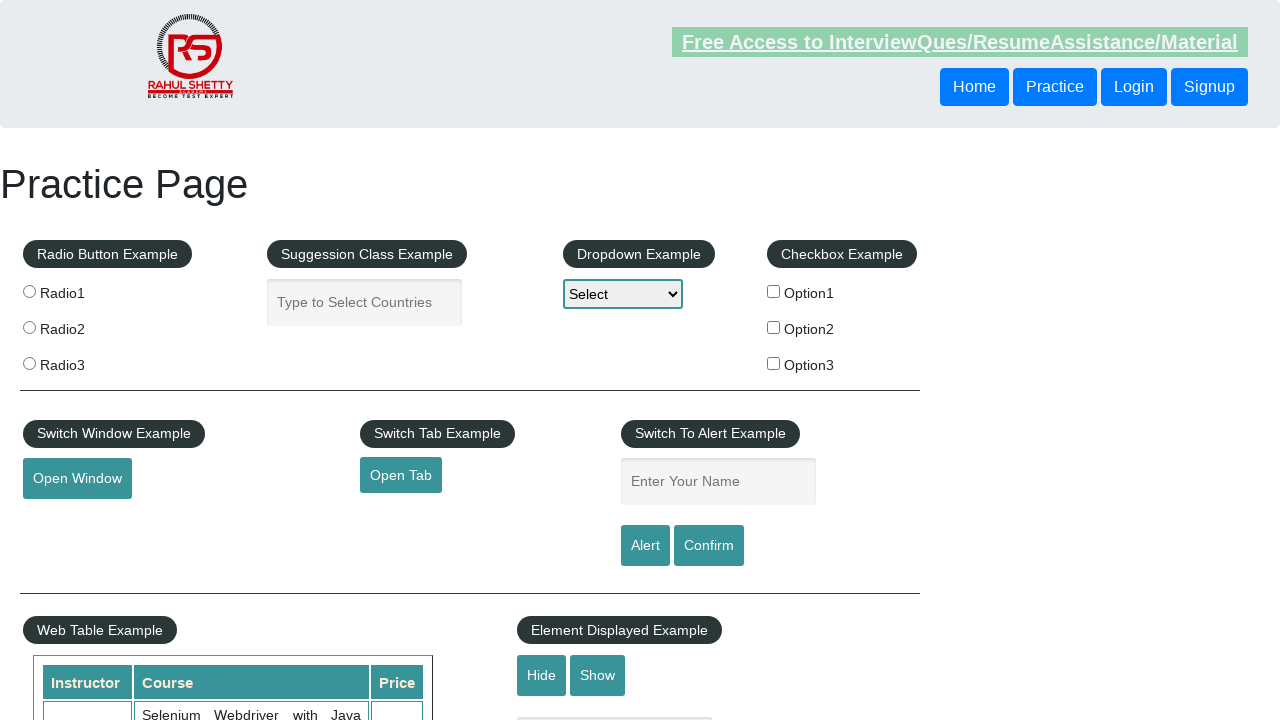

Set up dialog handler to accept alert
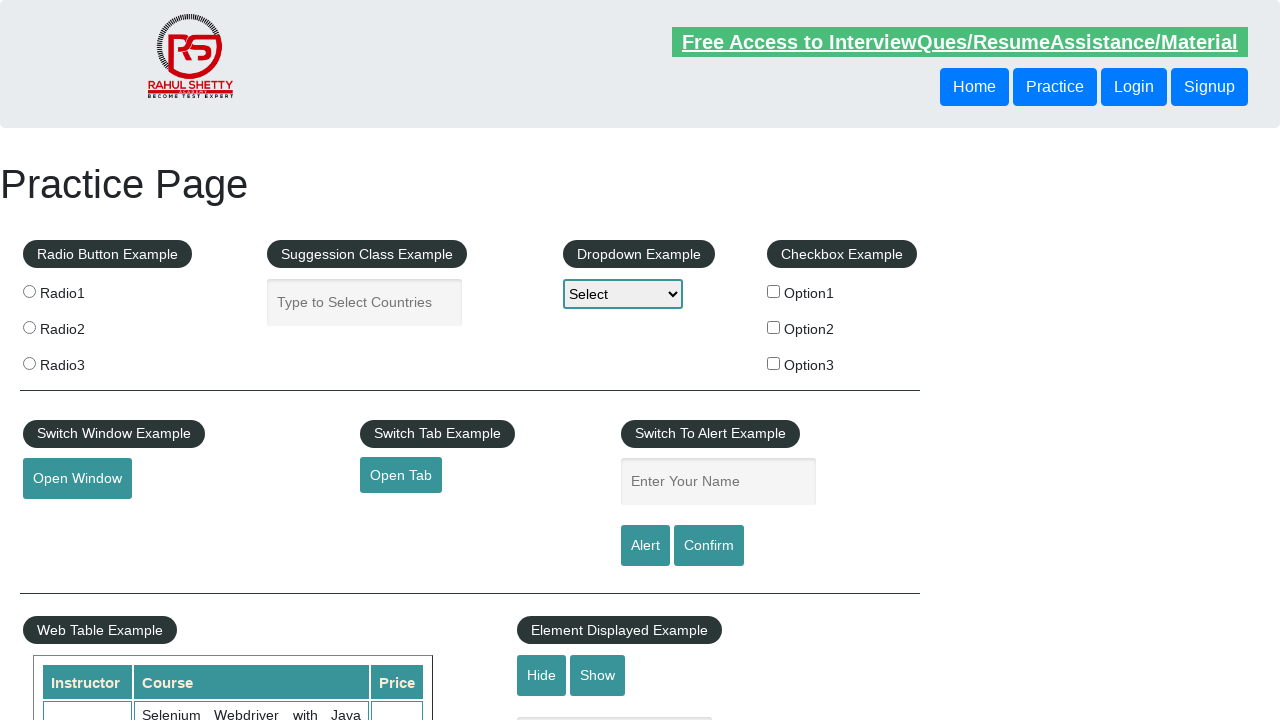

Waited for alert dialog to be handled
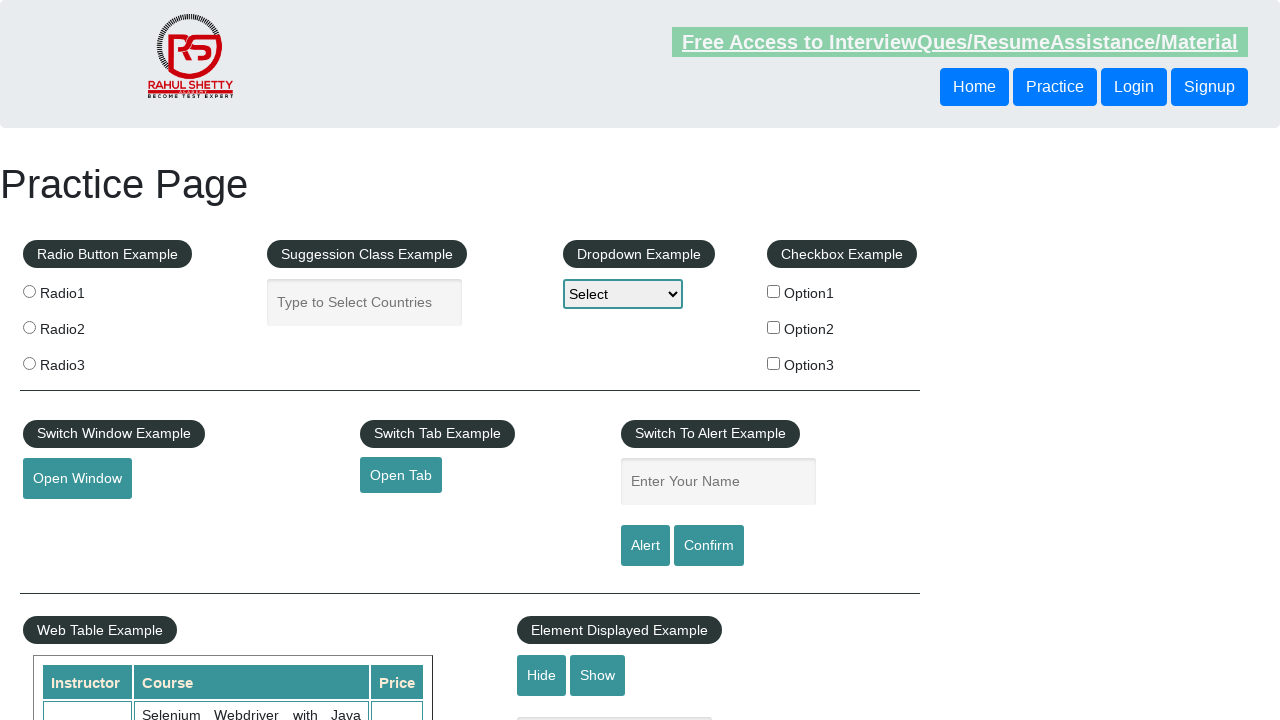

Filled name field with 'Soumik' again on #name
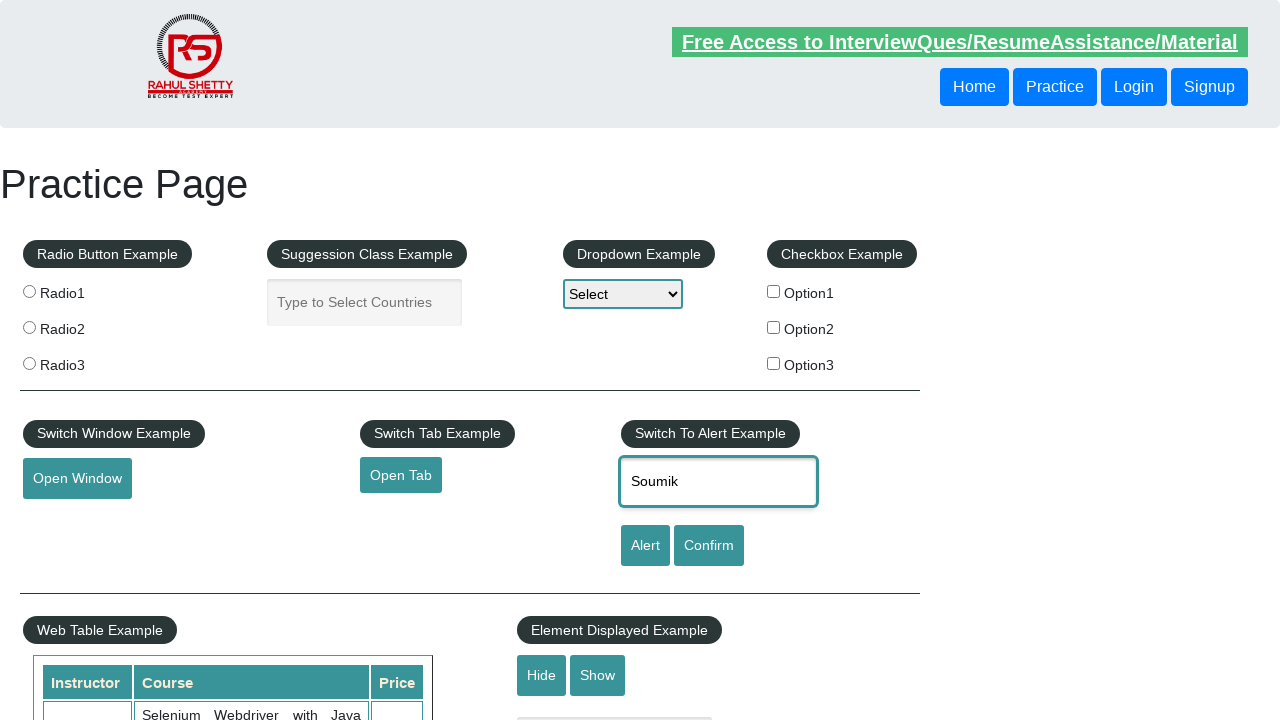

Set up dialog handler to dismiss confirm dialog
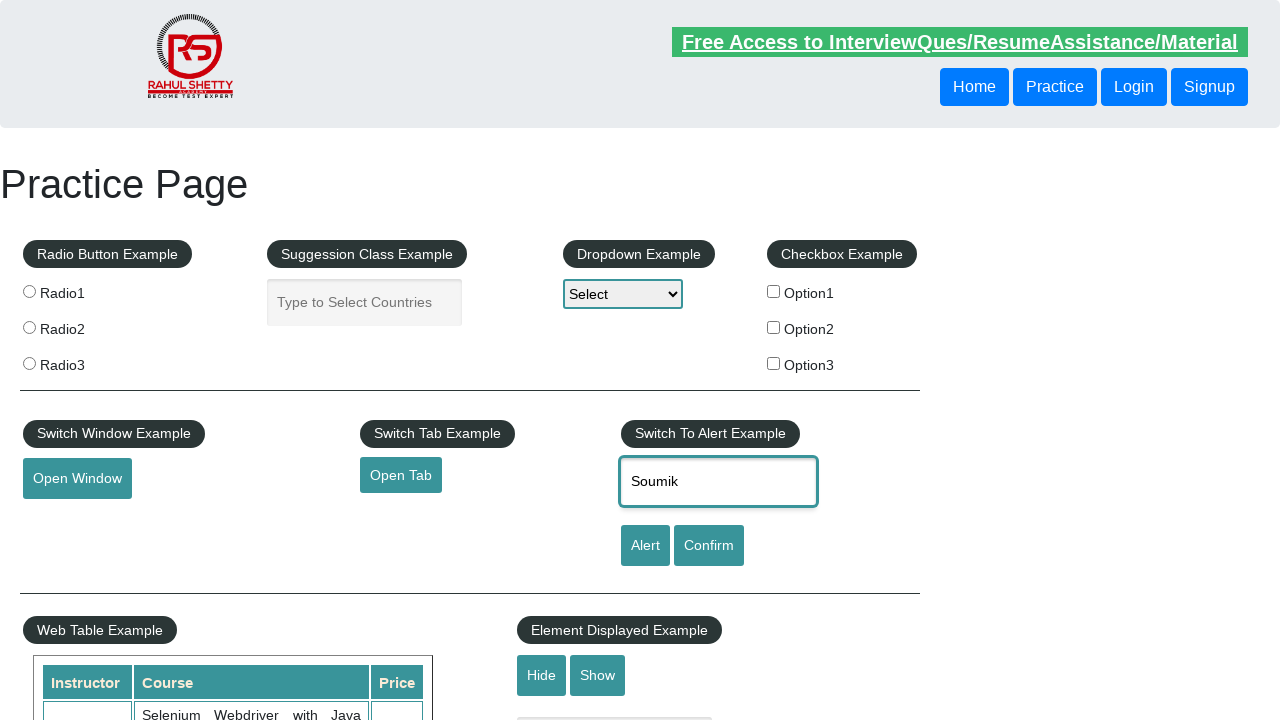

Clicked confirm button to trigger confirm dialog at (709, 546) on #confirmbtn
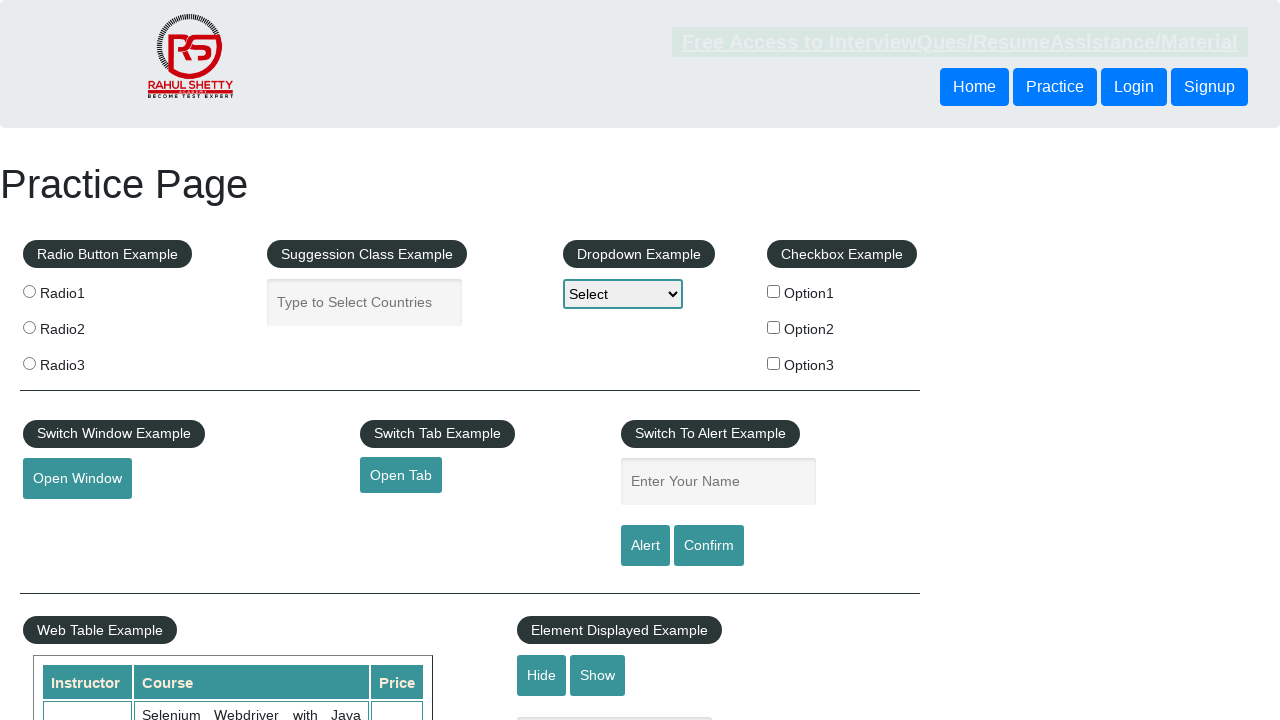

Waited for confirm dialog to be dismissed
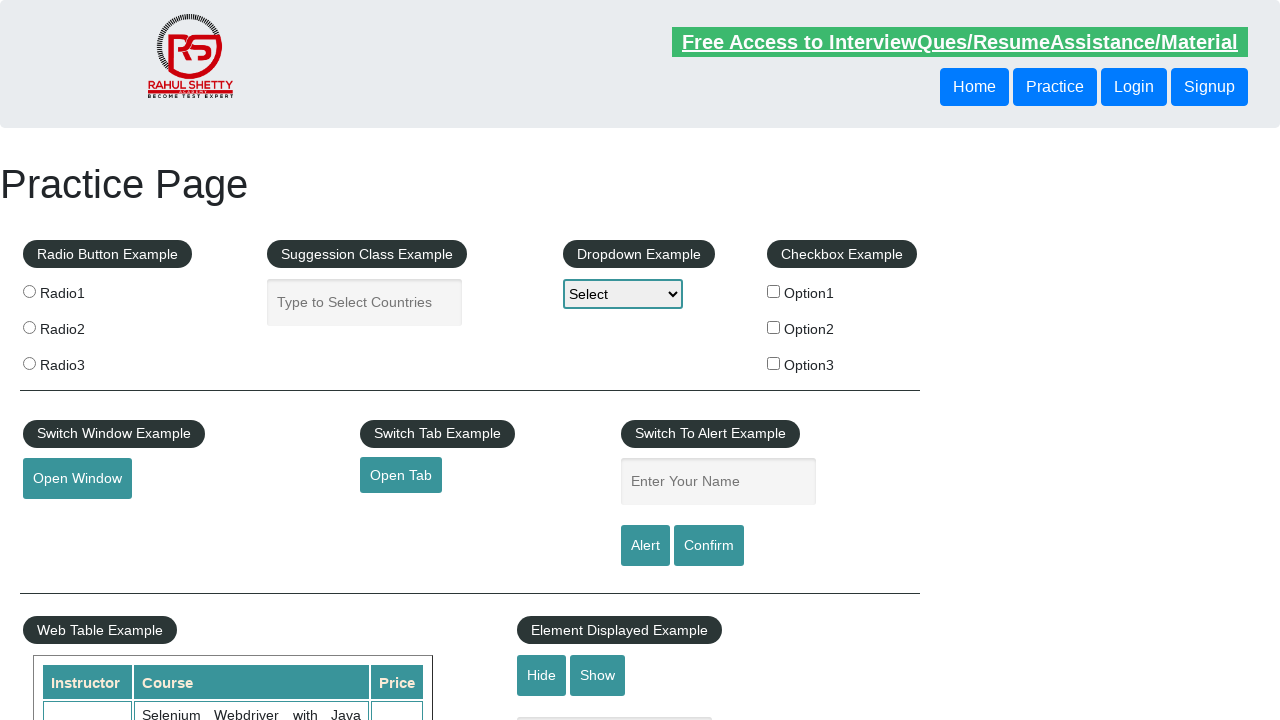

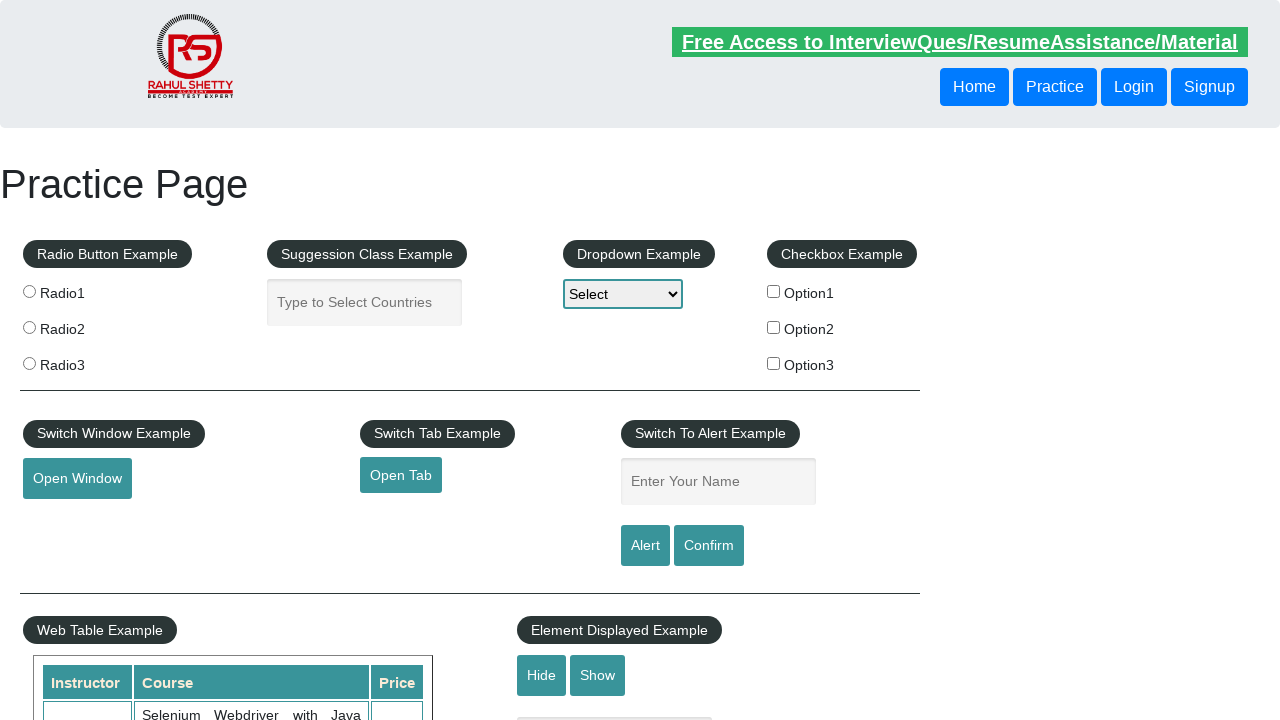